Tests right-click context menu functionality by performing a right-click action, selecting an option from the context menu, and handling the resulting alert

Starting URL: https://swisnl.github.io/jQuery-contextMenu/demo.html

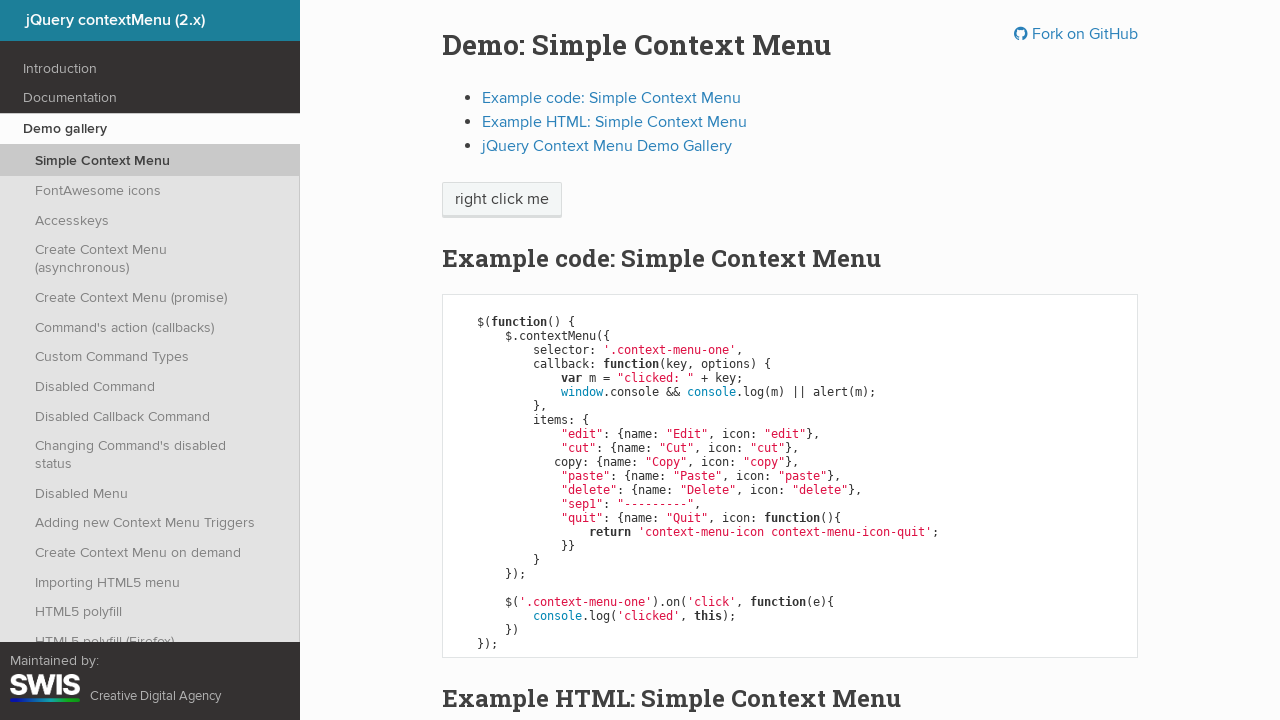

Located right-click target element with selector 'span.context-menu-one'
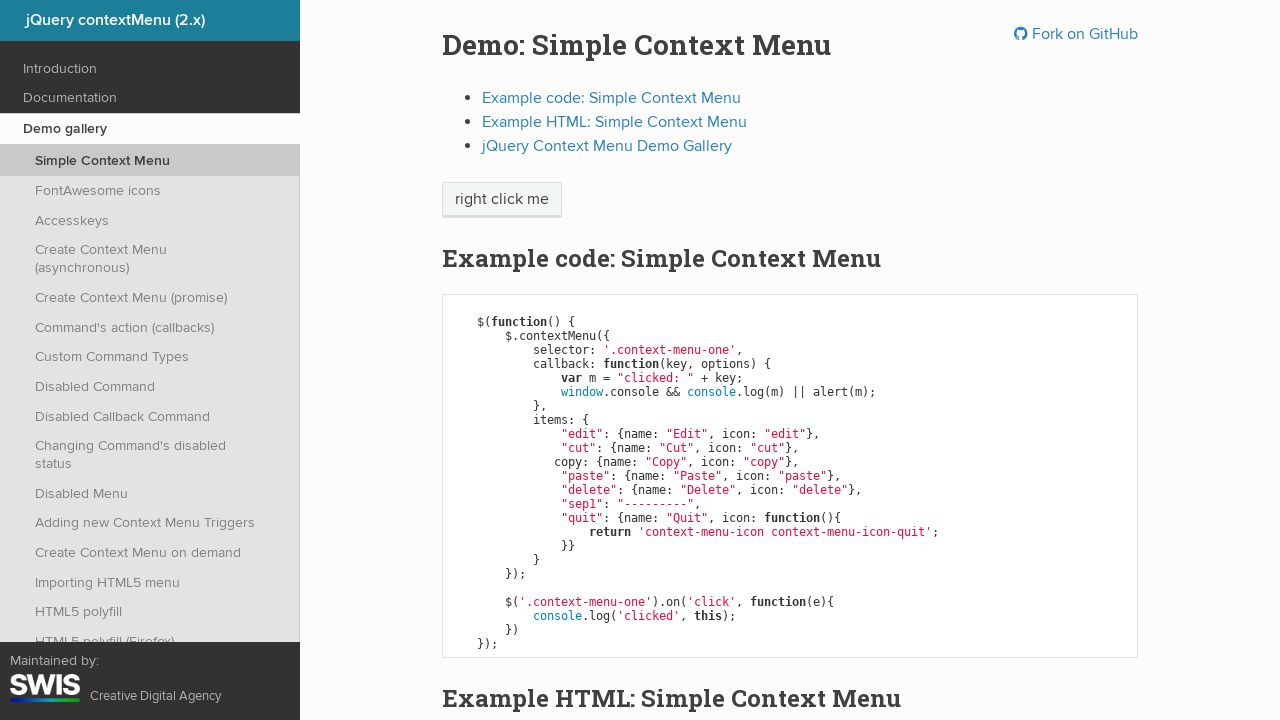

Performed right-click action on target element at (502, 200) on span.context-menu-one
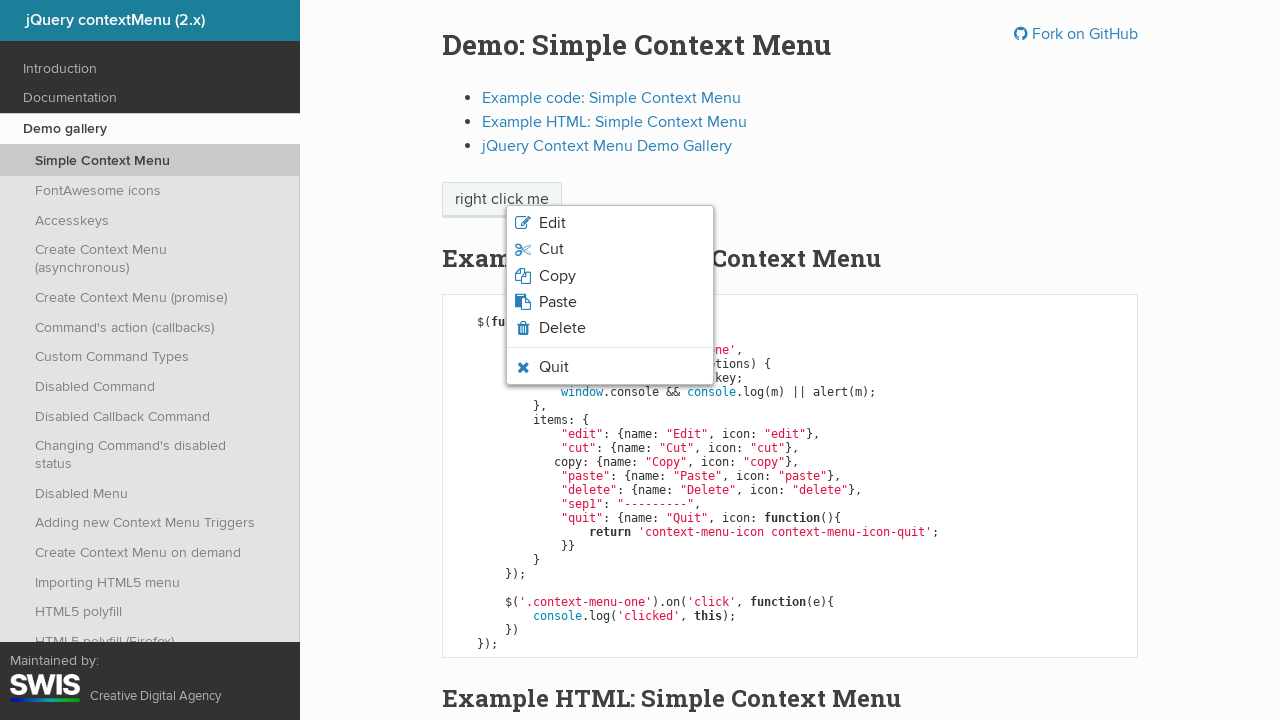

Context menu items appeared with selector 'li.context-menu-icon'
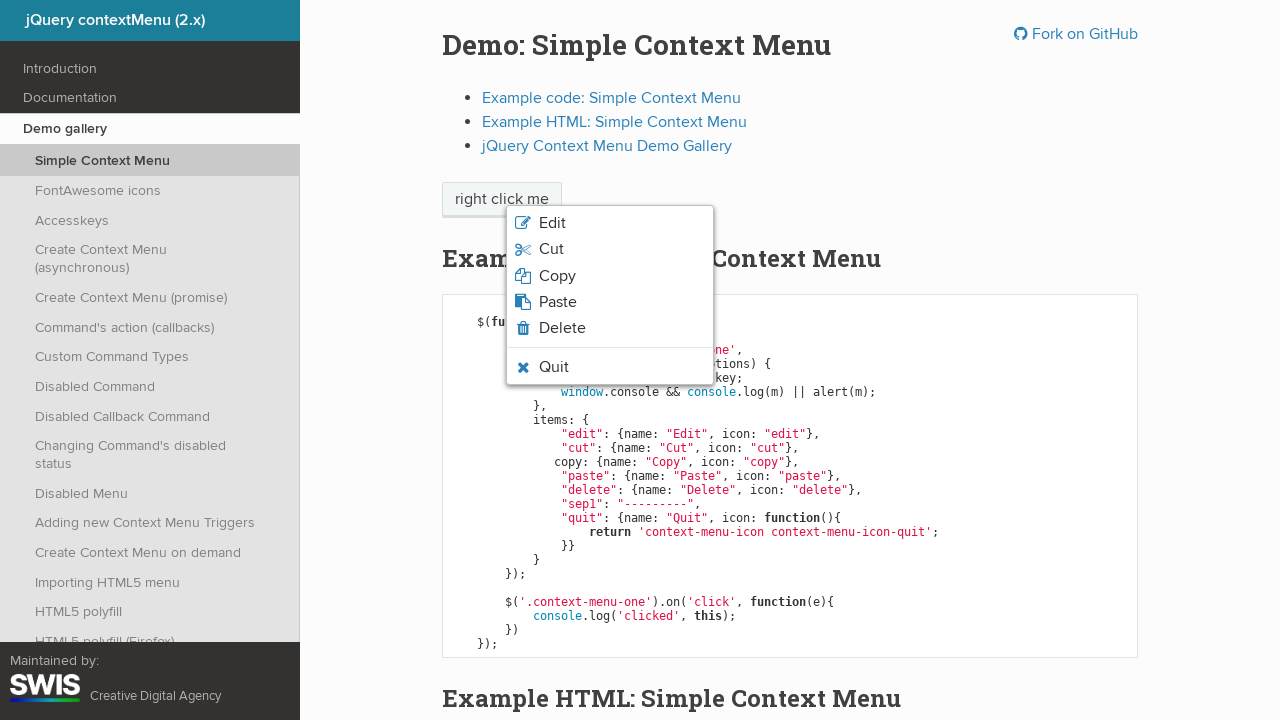

Clicked 'Copy' option from context menu at (610, 276) on li.context-menu-icon >> nth=2
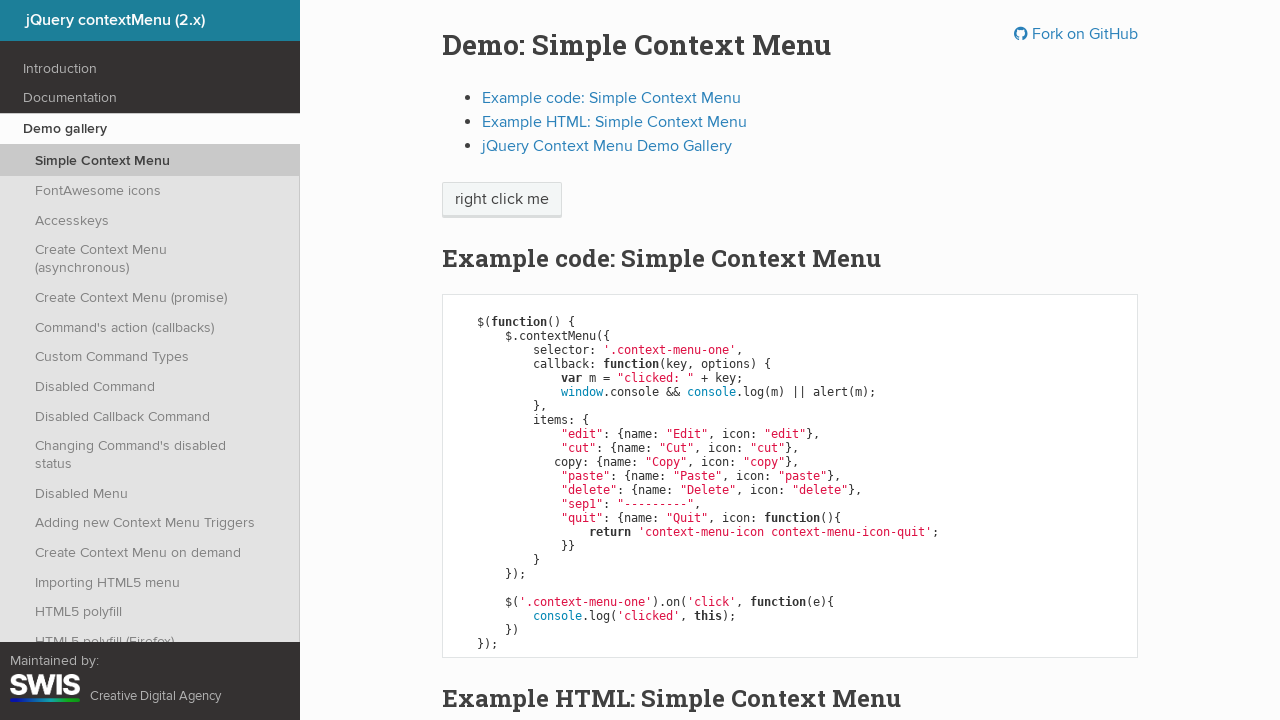

Set up dialog handler to accept alert
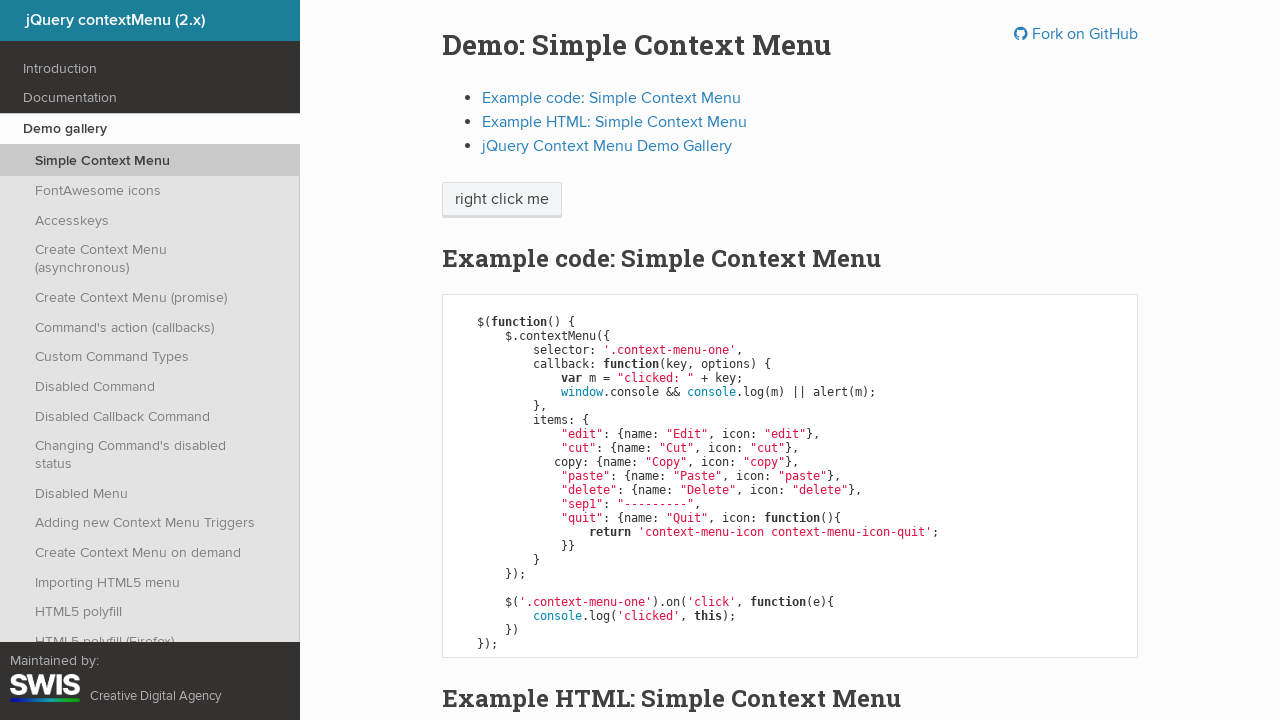

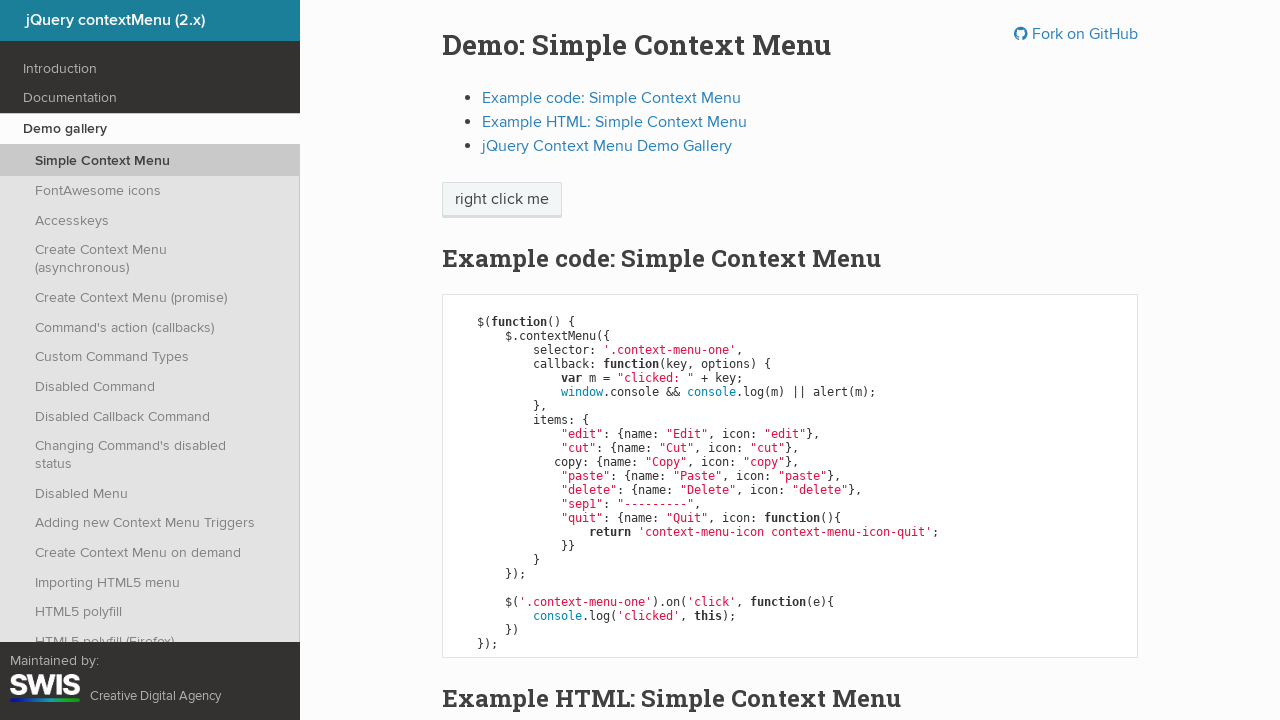